Tests shopping cart functionality by adding multiple items to cart and verifying the cart displays correct totals

Starting URL: https://jupiter.cloud.planittesting.com/#/

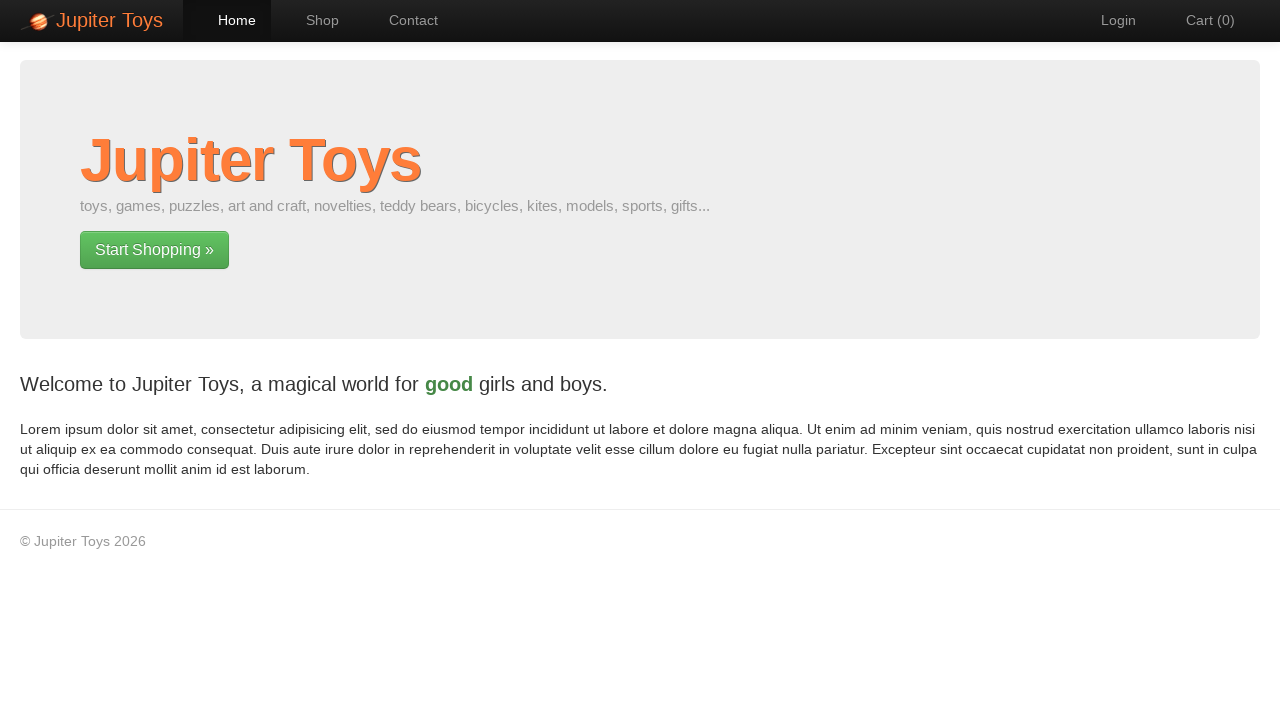

Clicked on shop navigation link at (312, 20) on xpath=//li[@id='nav-shop']
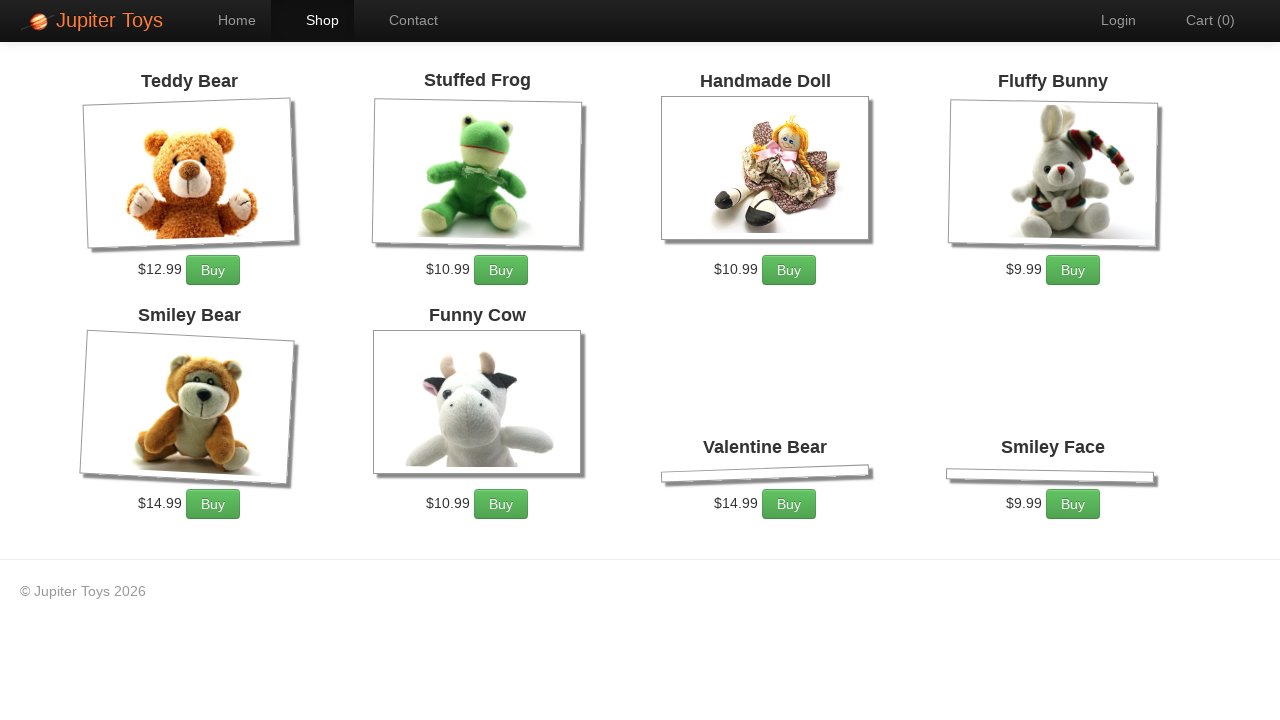

Waited for Stuffed Frog product to load
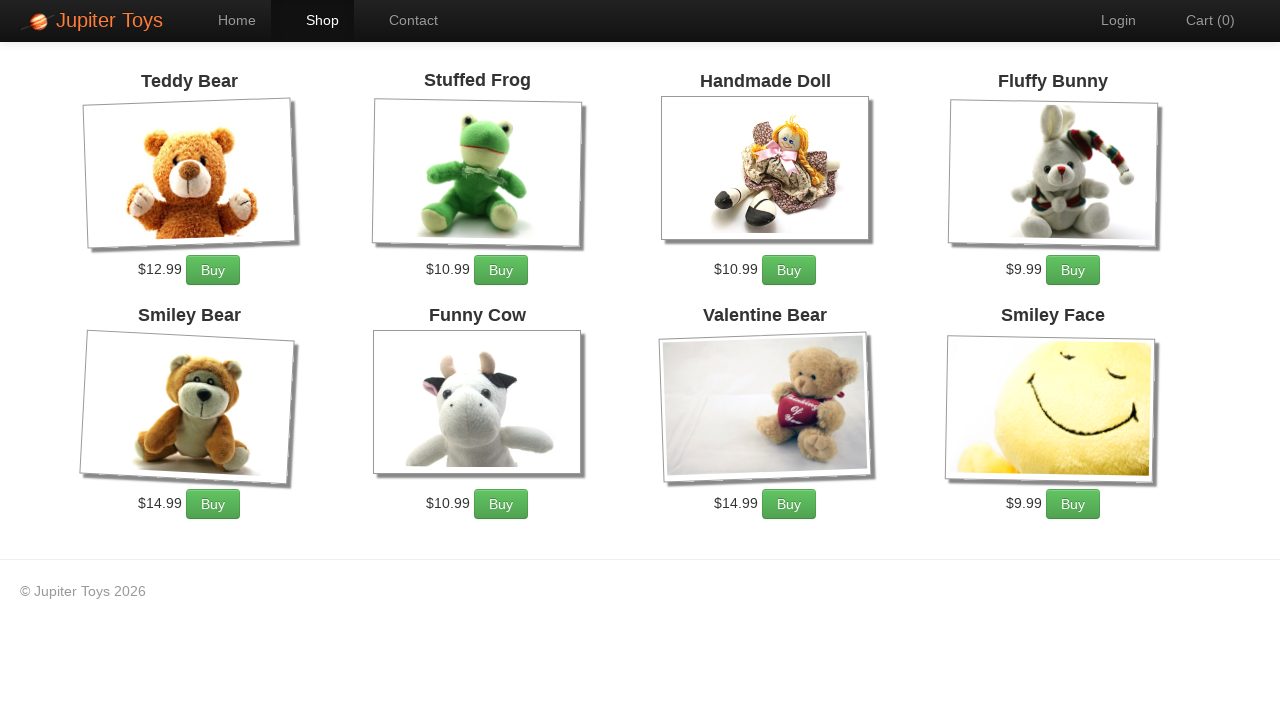

Added Stuffed Frog to cart (item 1 of 2) at (501, 270) on xpath=//h4[text()='Stuffed Frog']/../p/a
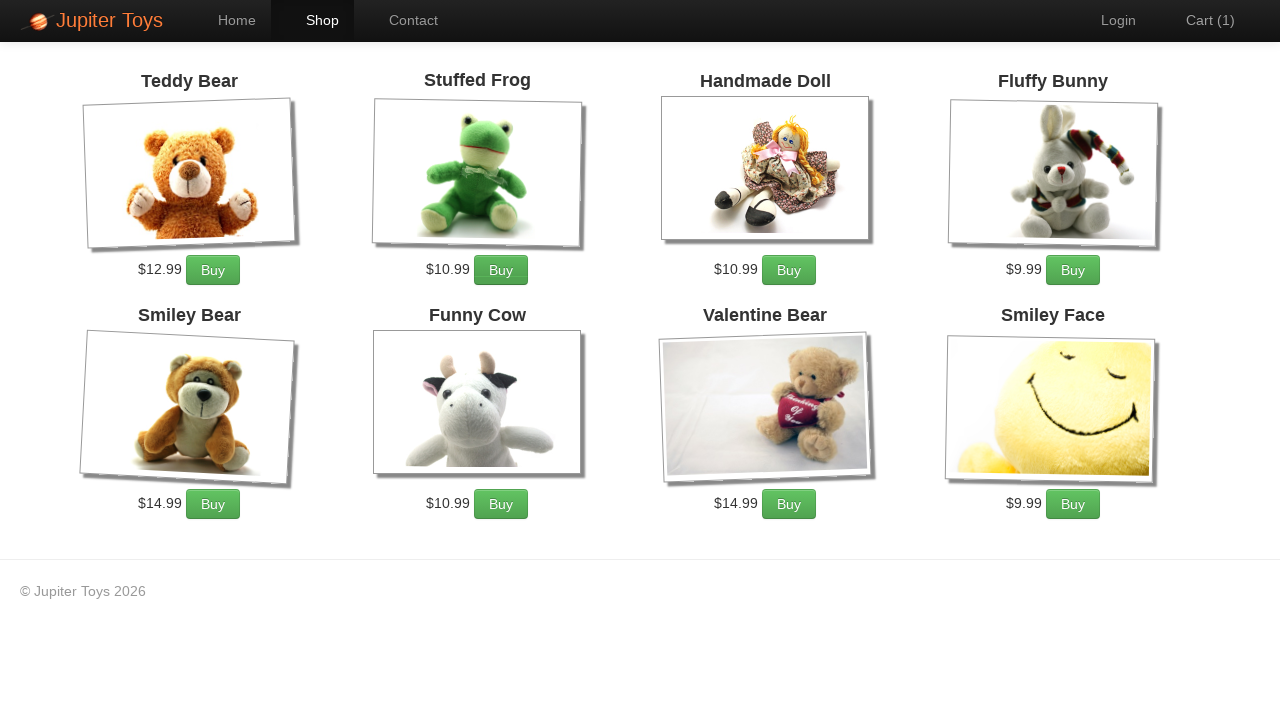

Waited 500ms before next click
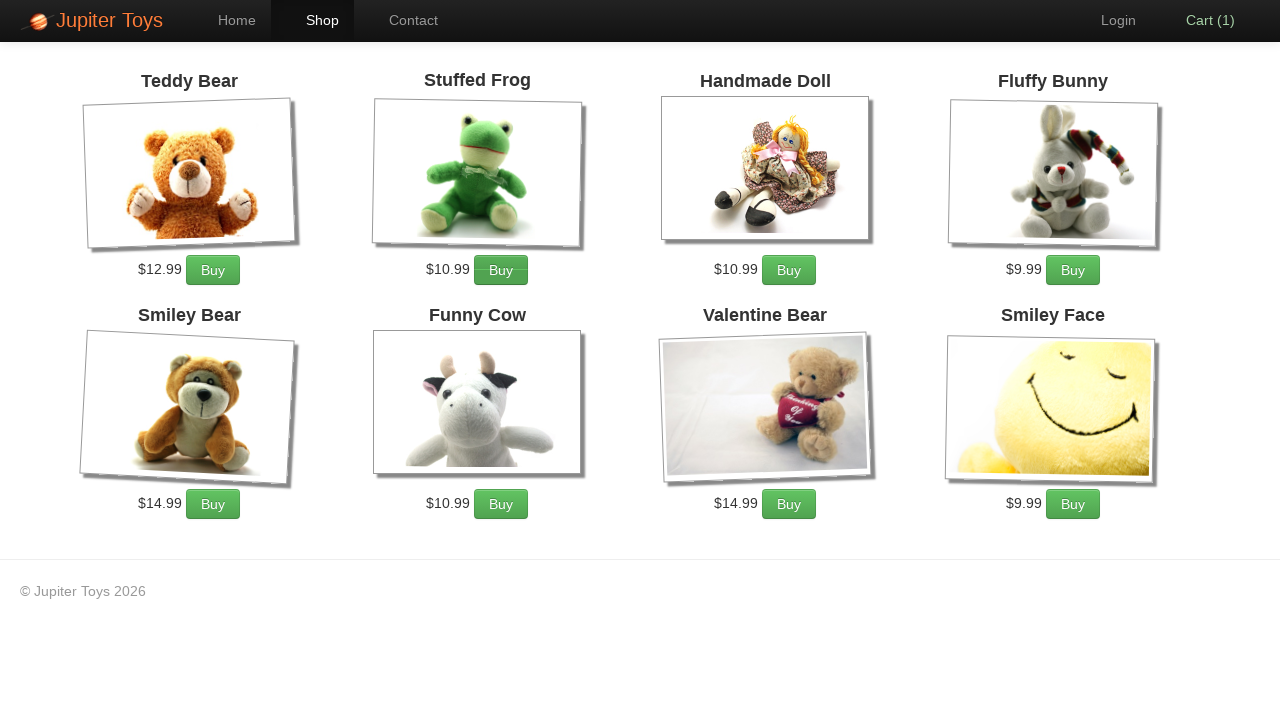

Added Stuffed Frog to cart (item 2 of 2) at (501, 270) on xpath=//h4[text()='Stuffed Frog']/../p/a
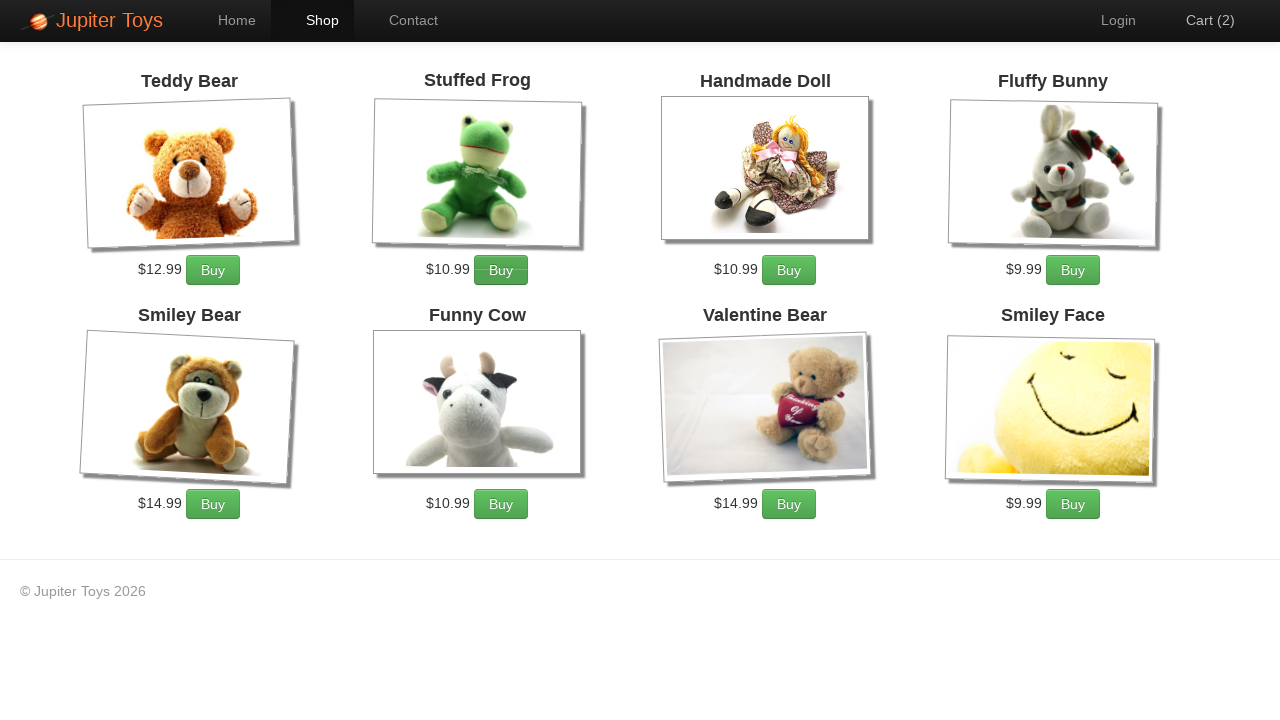

Waited 500ms before next click
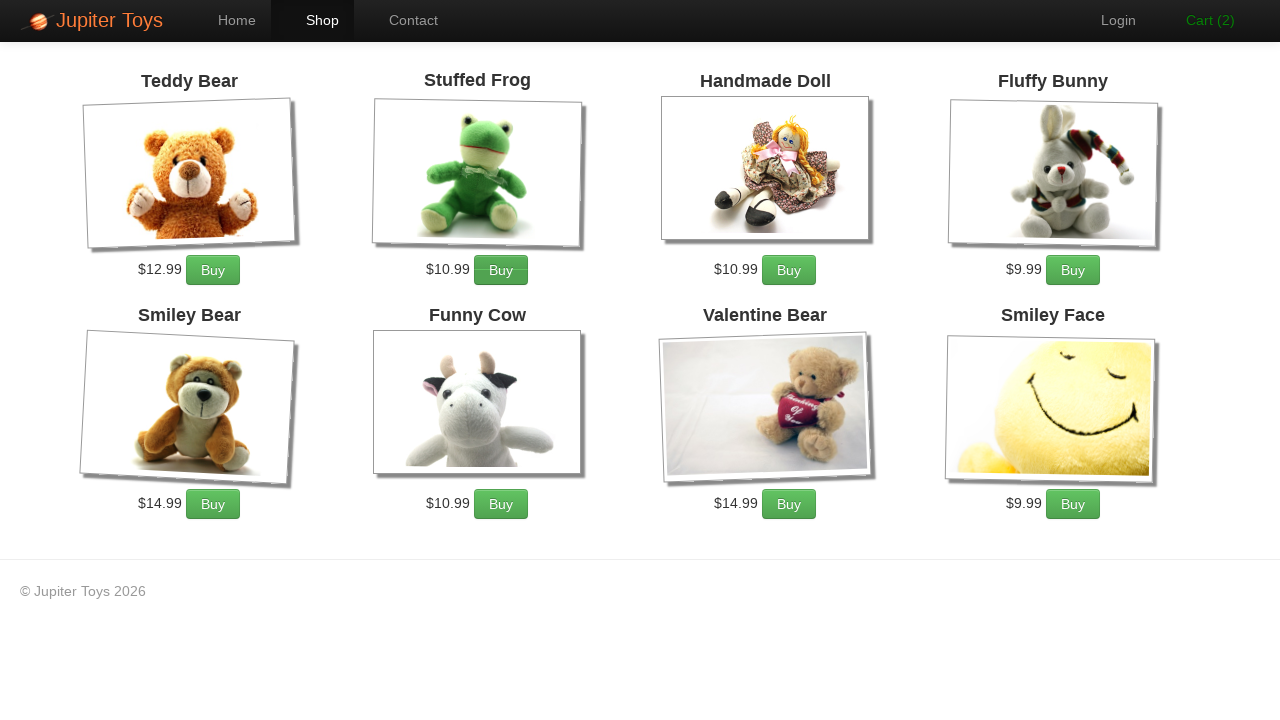

Added Fluffy Bunny to cart (item 1 of 5) at (1073, 270) on xpath=//h4[text()='Fluffy Bunny']/../p/a
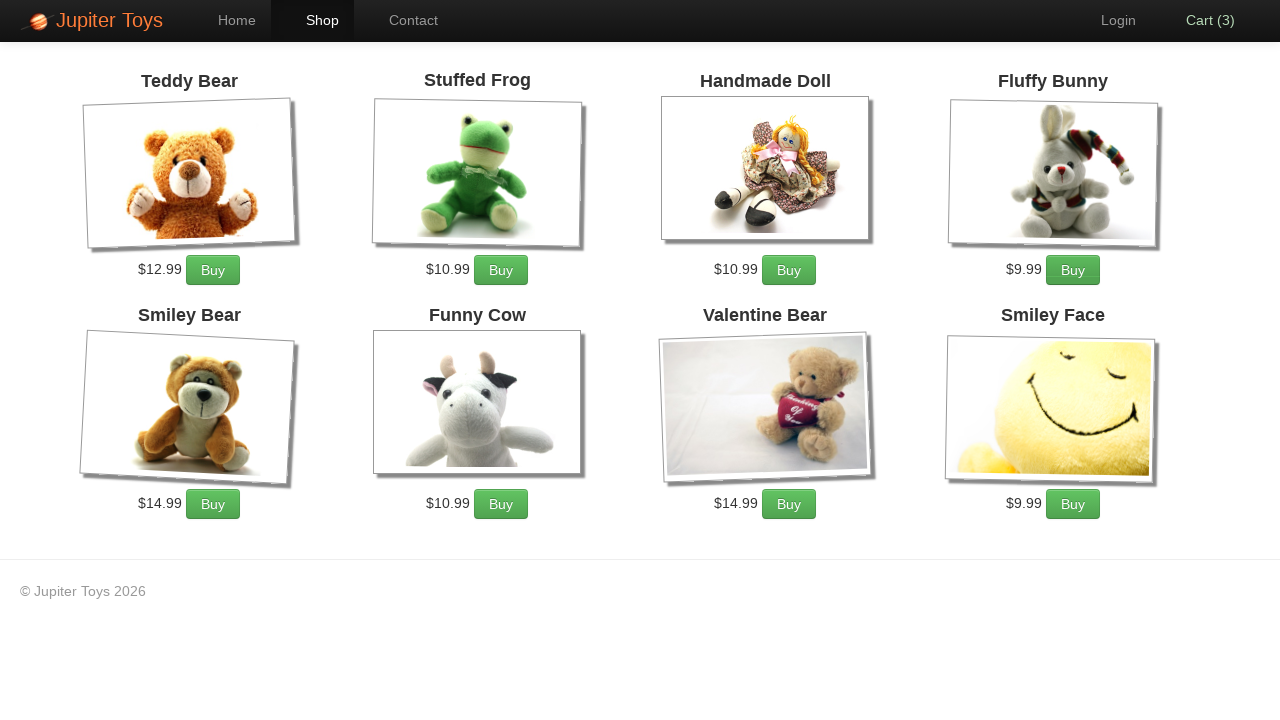

Waited 500ms before next click
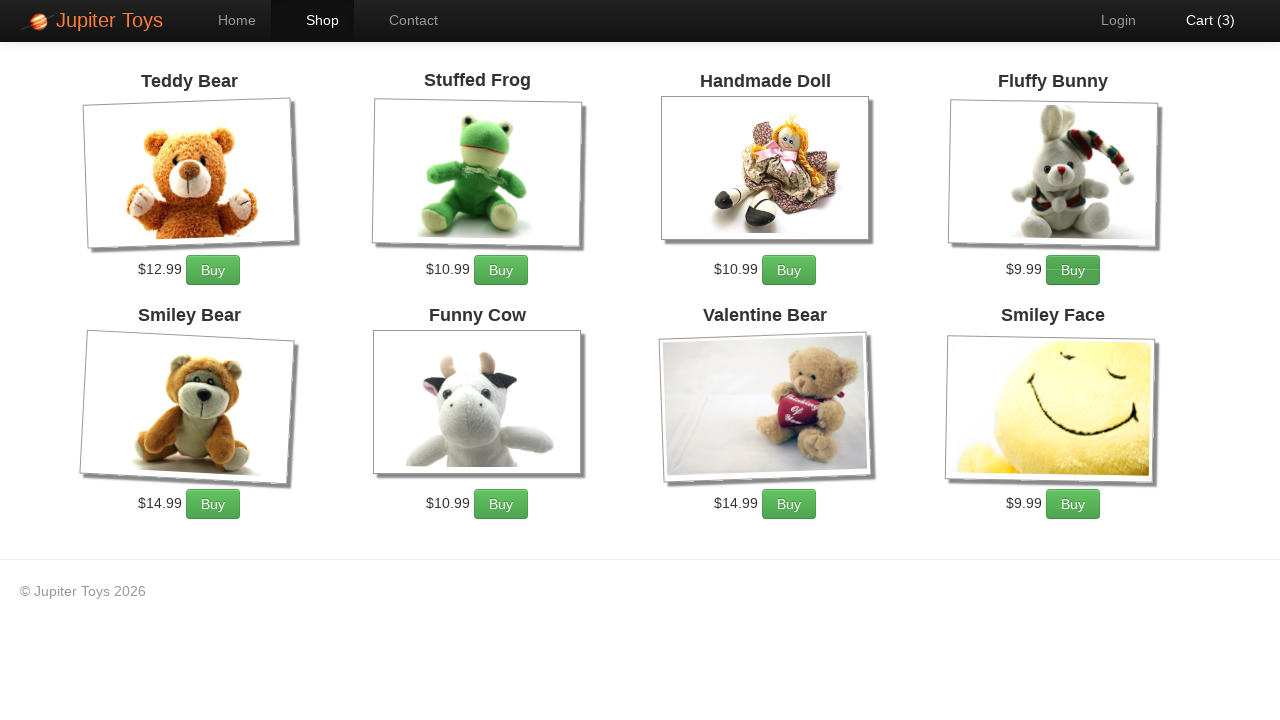

Added Fluffy Bunny to cart (item 2 of 5) at (1073, 270) on xpath=//h4[text()='Fluffy Bunny']/../p/a
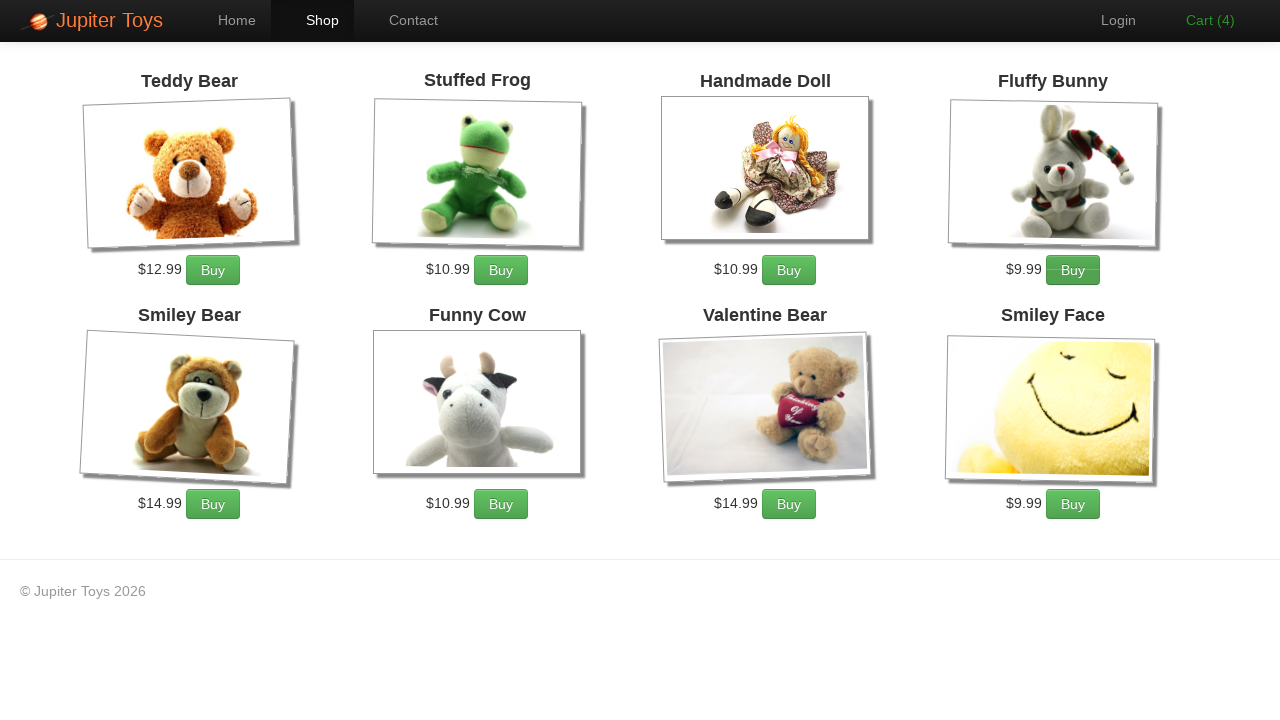

Waited 500ms before next click
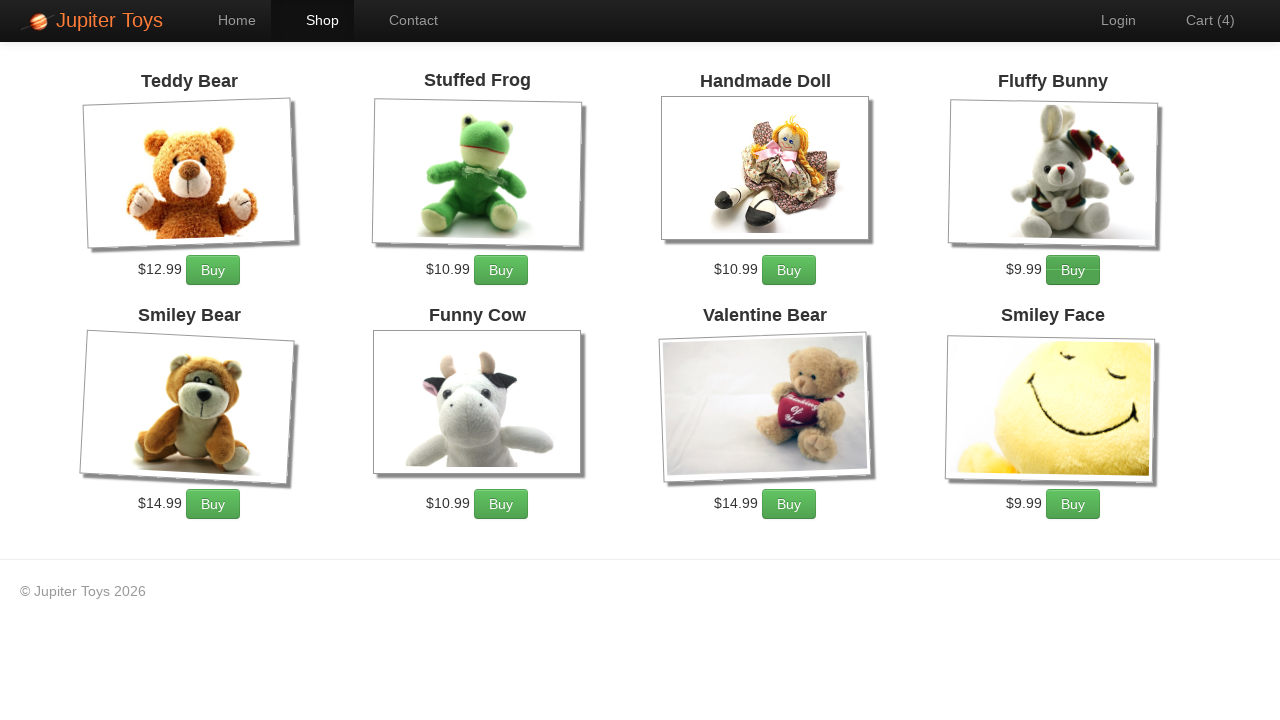

Added Fluffy Bunny to cart (item 3 of 5) at (1073, 270) on xpath=//h4[text()='Fluffy Bunny']/../p/a
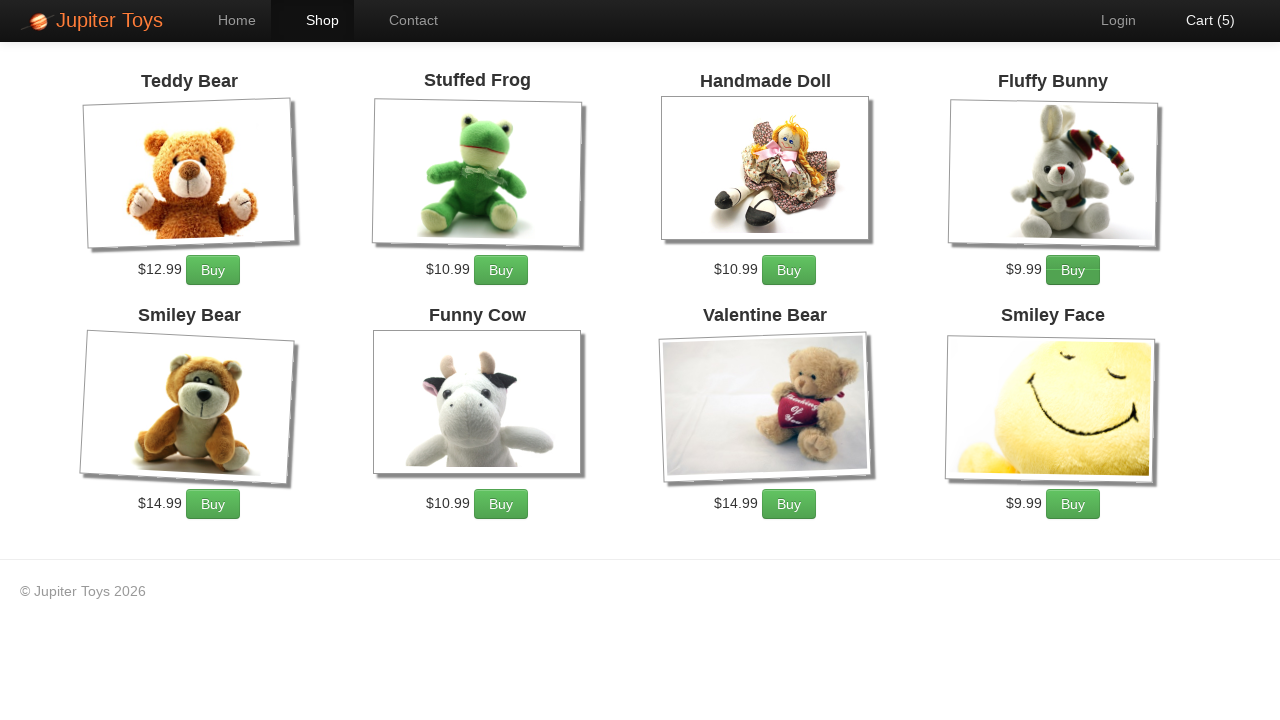

Waited 500ms before next click
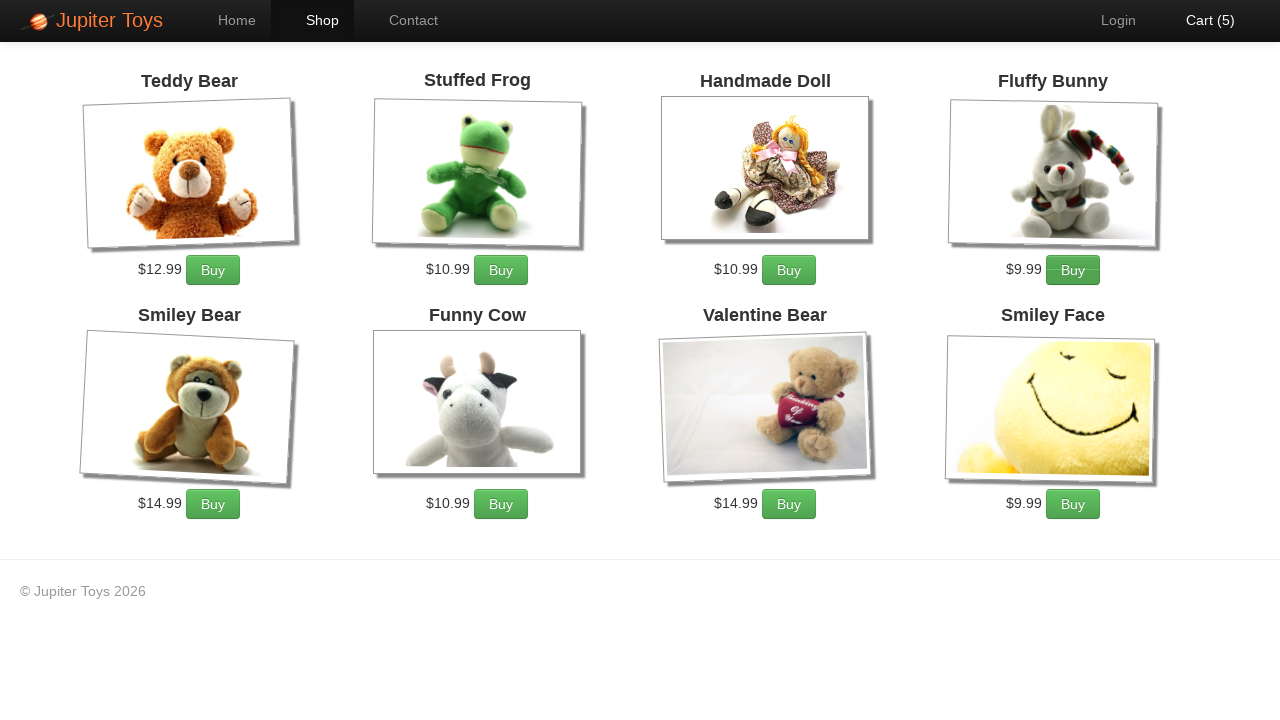

Added Fluffy Bunny to cart (item 4 of 5) at (1073, 270) on xpath=//h4[text()='Fluffy Bunny']/../p/a
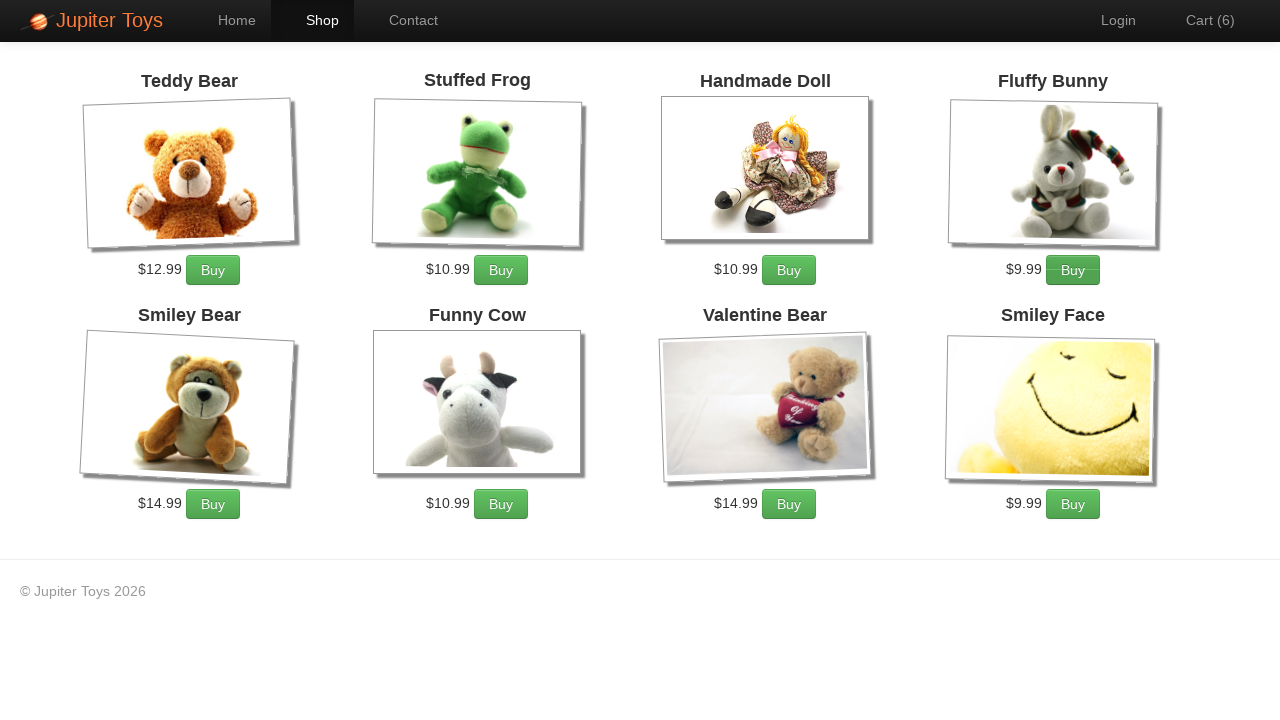

Waited 500ms before next click
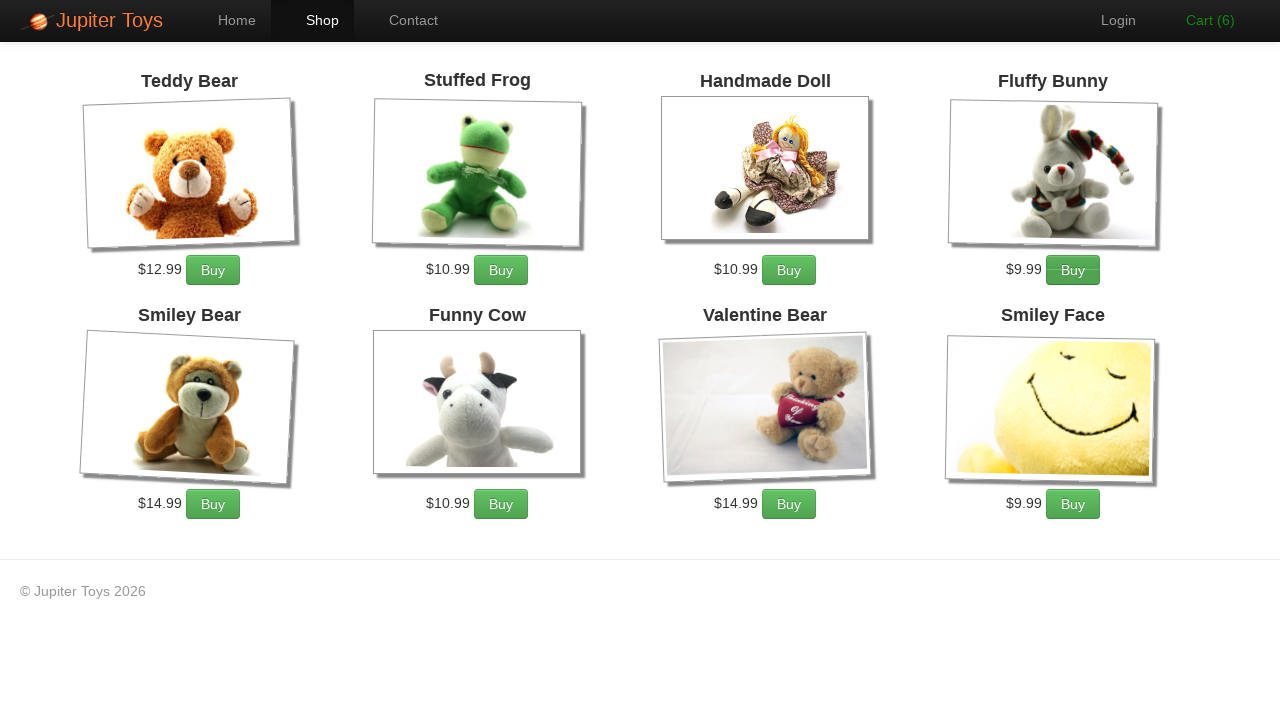

Added Fluffy Bunny to cart (item 5 of 5) at (1073, 270) on xpath=//h4[text()='Fluffy Bunny']/../p/a
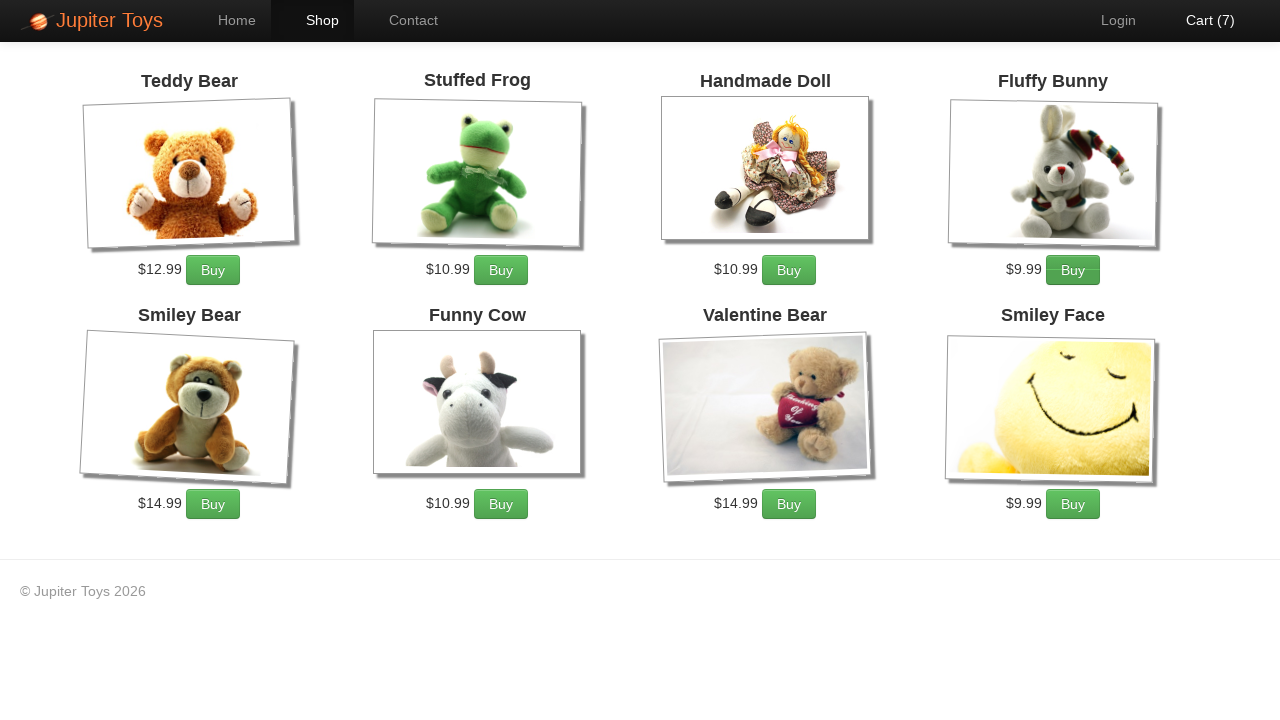

Waited 500ms before next click
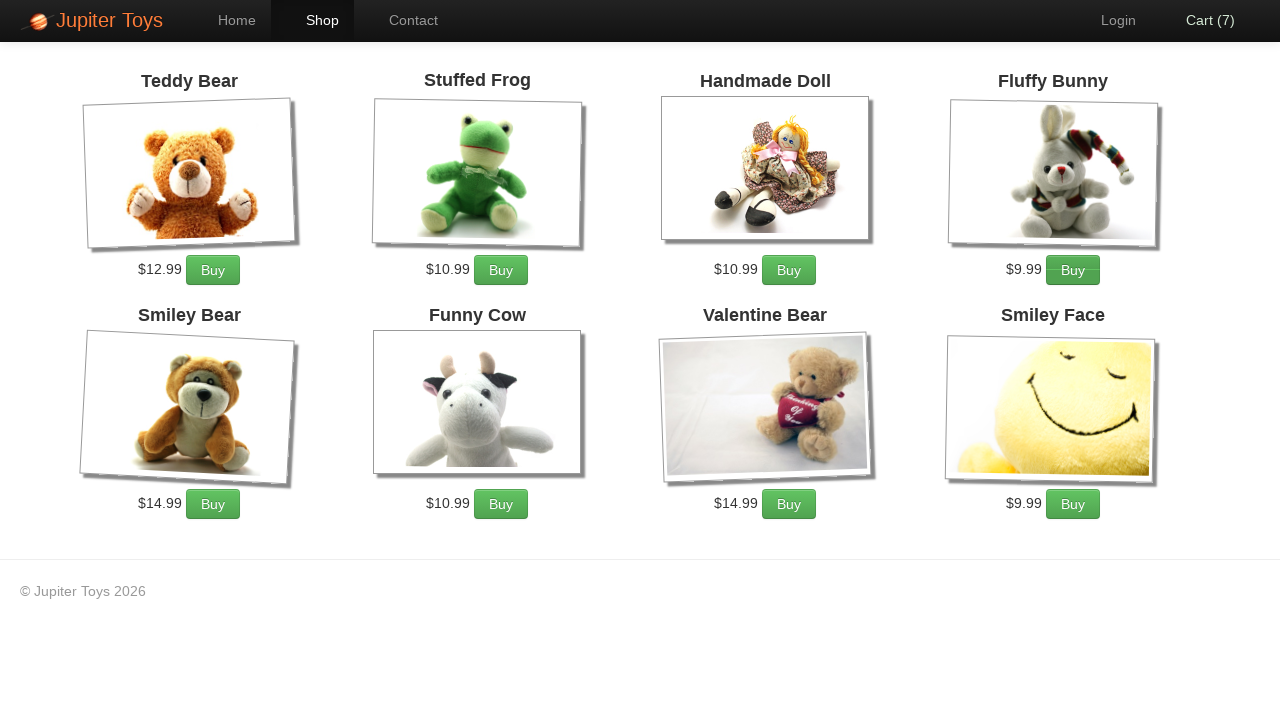

Added Valentine Bear to cart (item 1 of 3) at (789, 504) on xpath=//h4[text()='Valentine Bear']/../p/a
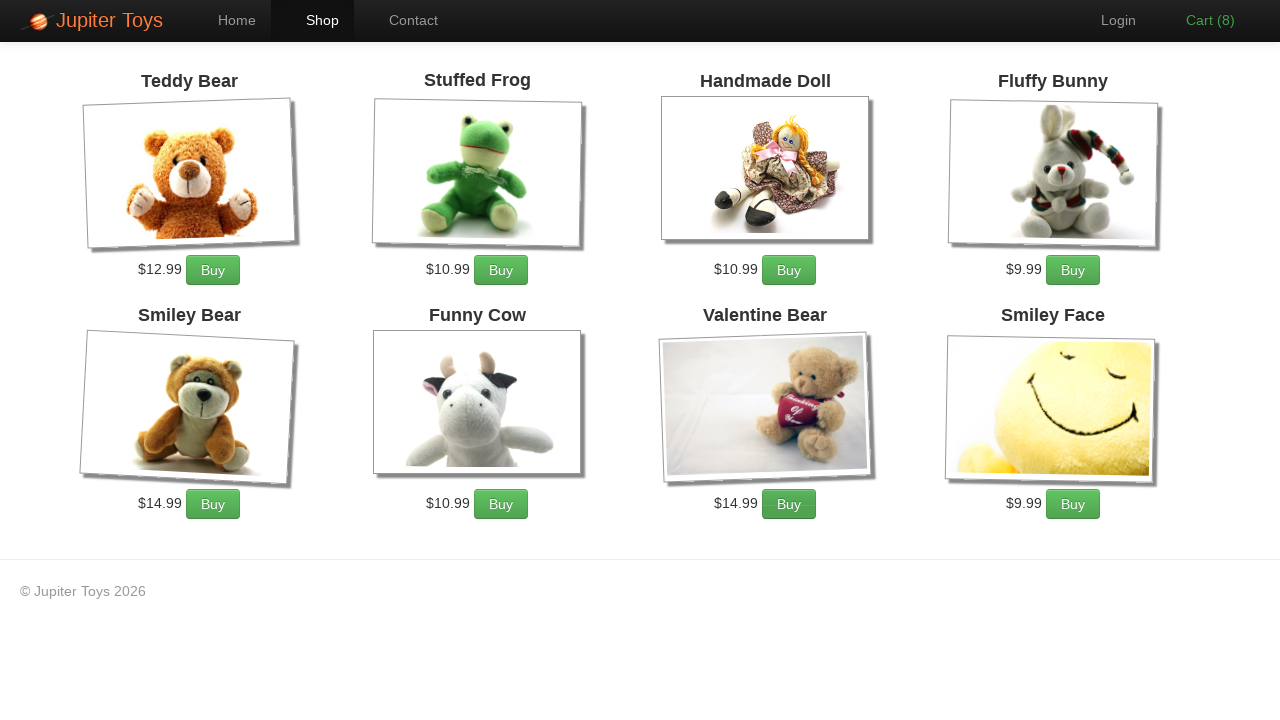

Waited 500ms before next click
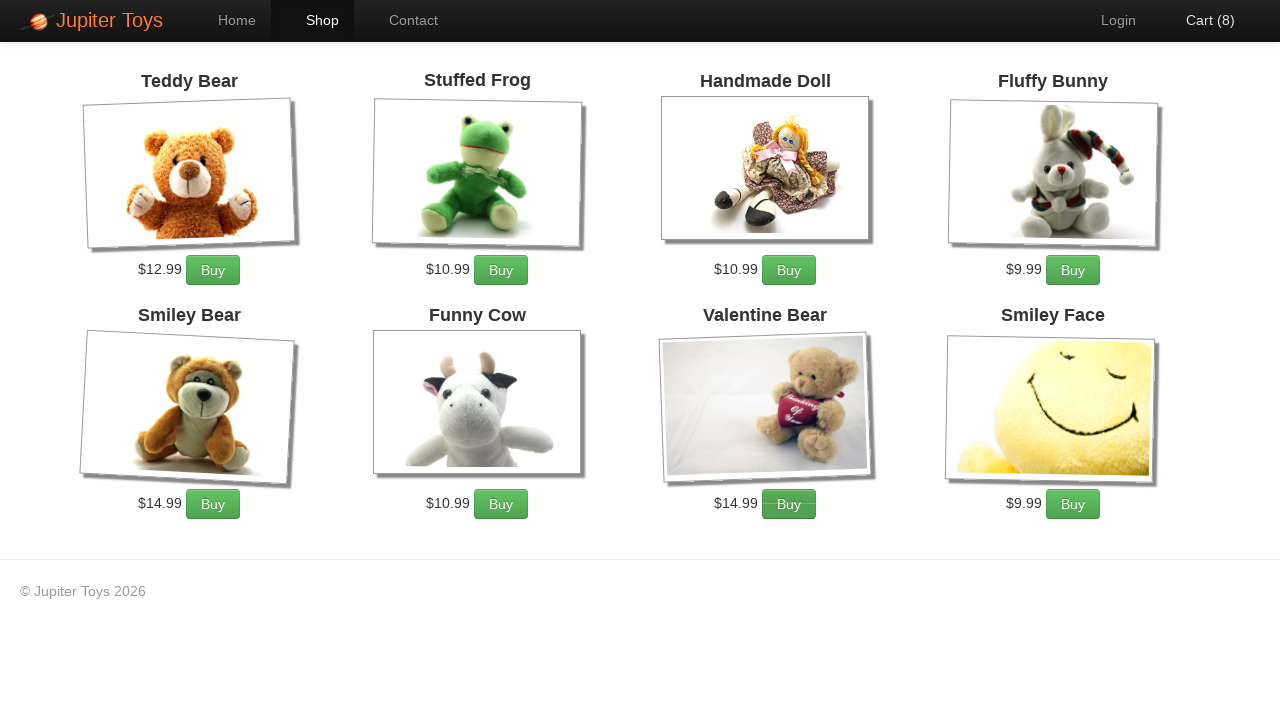

Added Valentine Bear to cart (item 2 of 3) at (789, 504) on xpath=//h4[text()='Valentine Bear']/../p/a
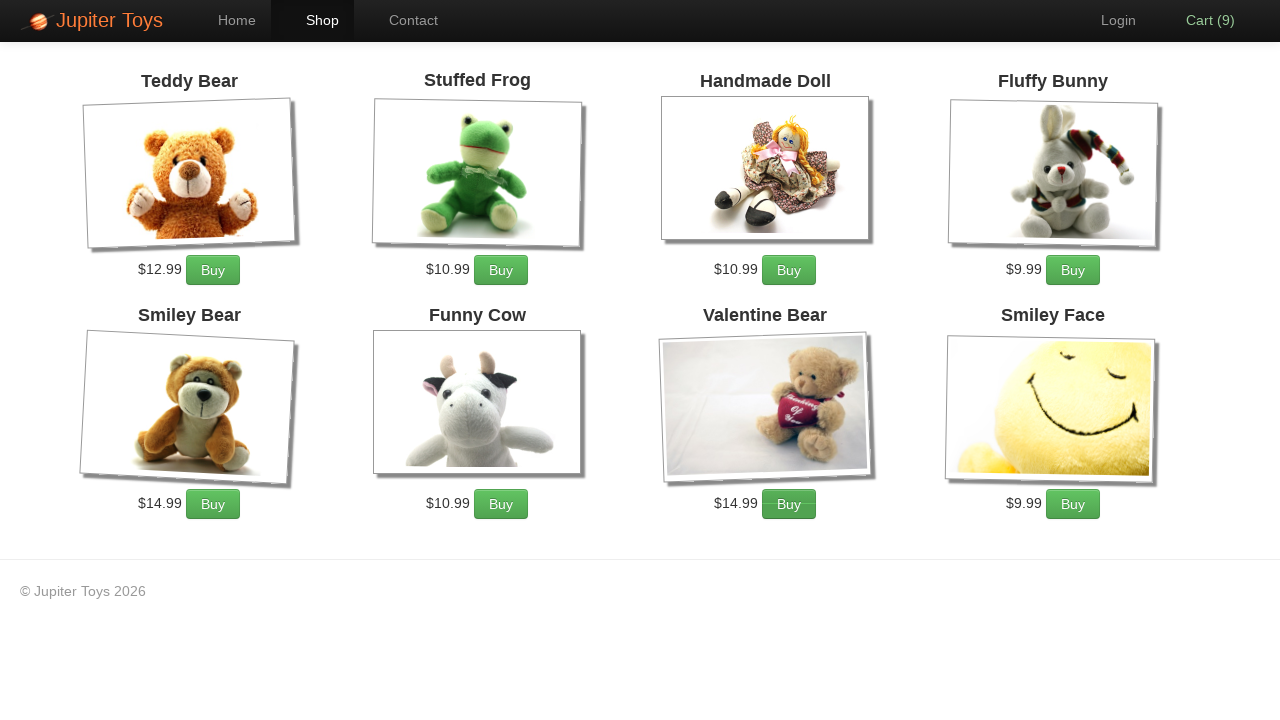

Waited 500ms before next click
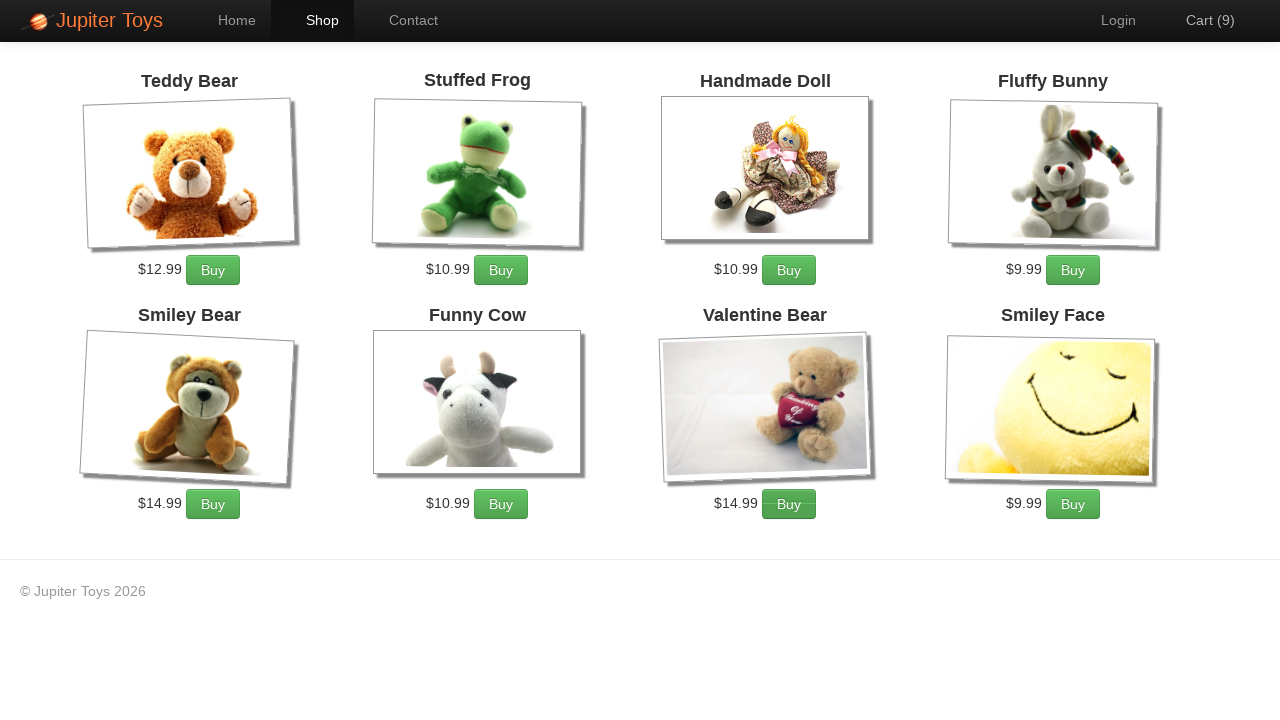

Added Valentine Bear to cart (item 3 of 3) at (789, 504) on xpath=//h4[text()='Valentine Bear']/../p/a
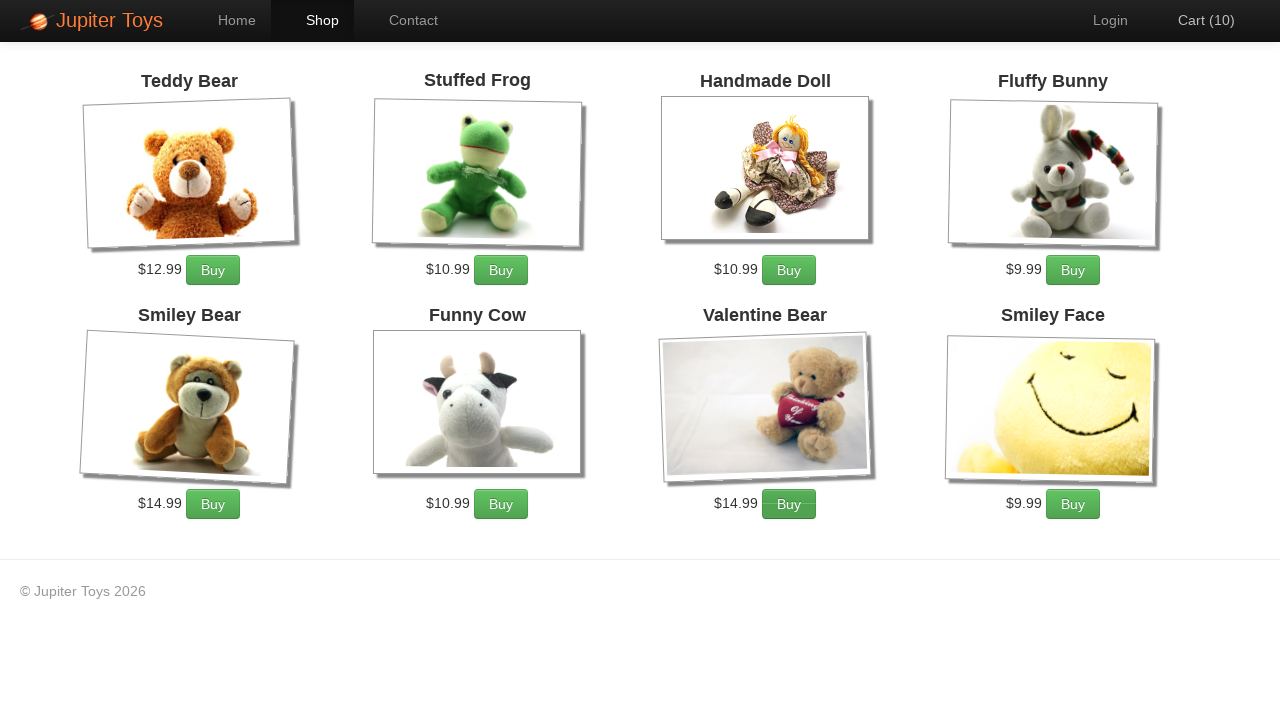

Waited 500ms before next click
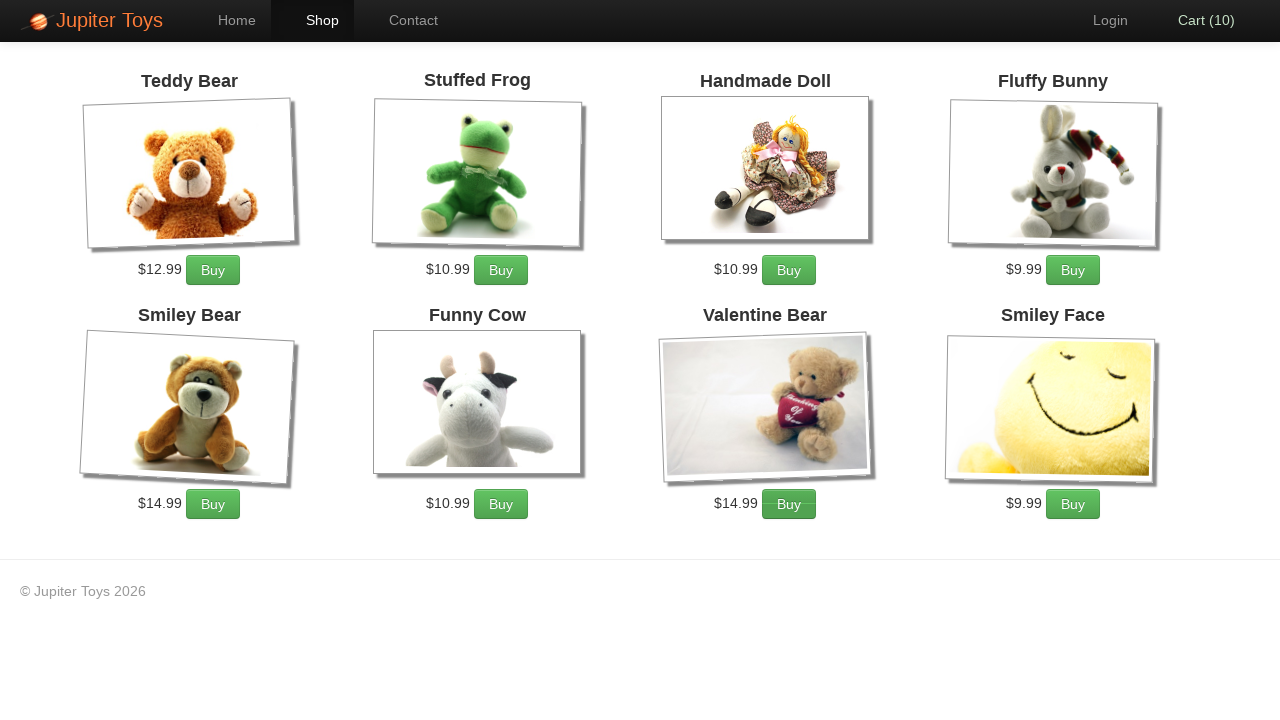

Clicked shopping cart icon to view cart at (1165, 20) on xpath=//i[@class='icon icon-shopping-cart icon-white']
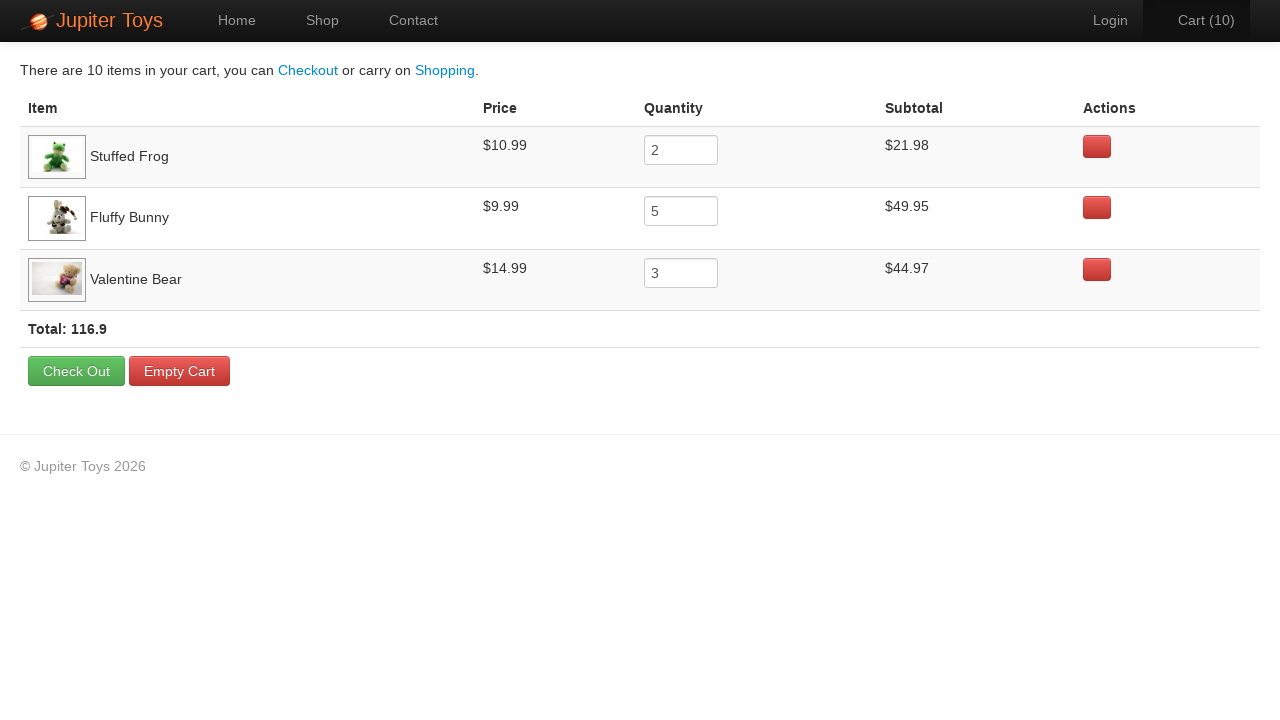

Waited for cart items to load
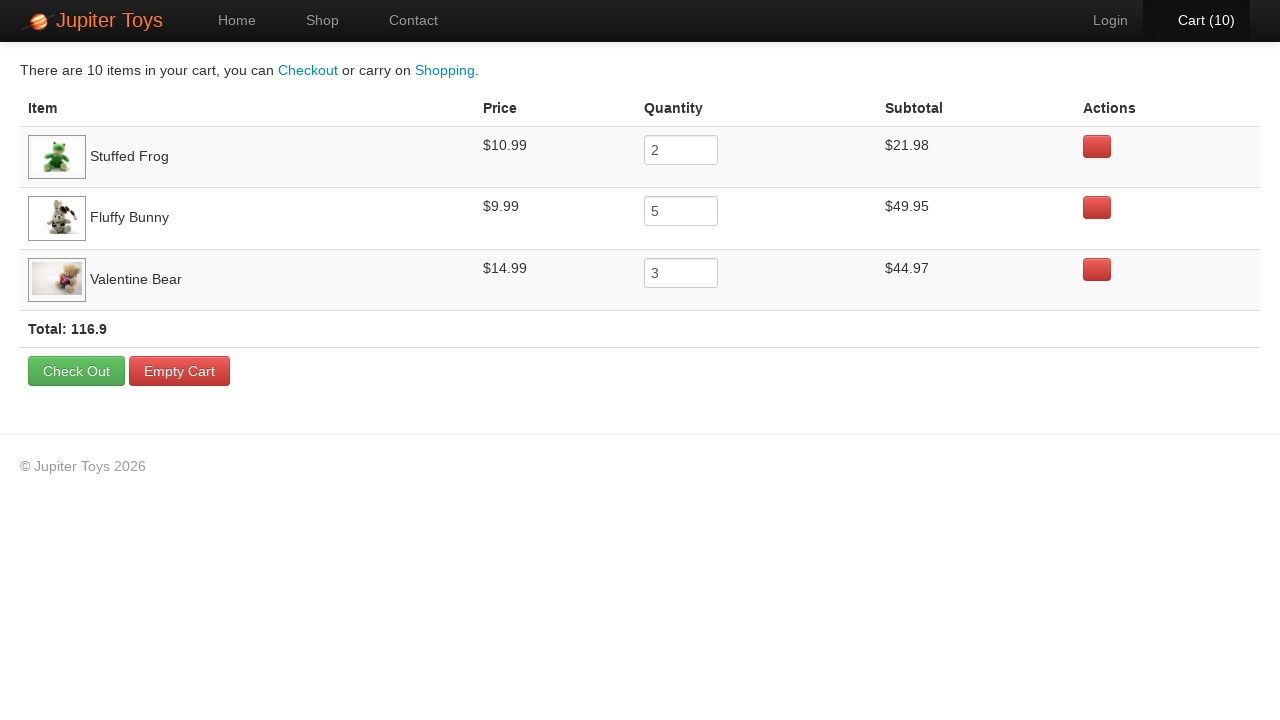

Verified cart total price is displayed
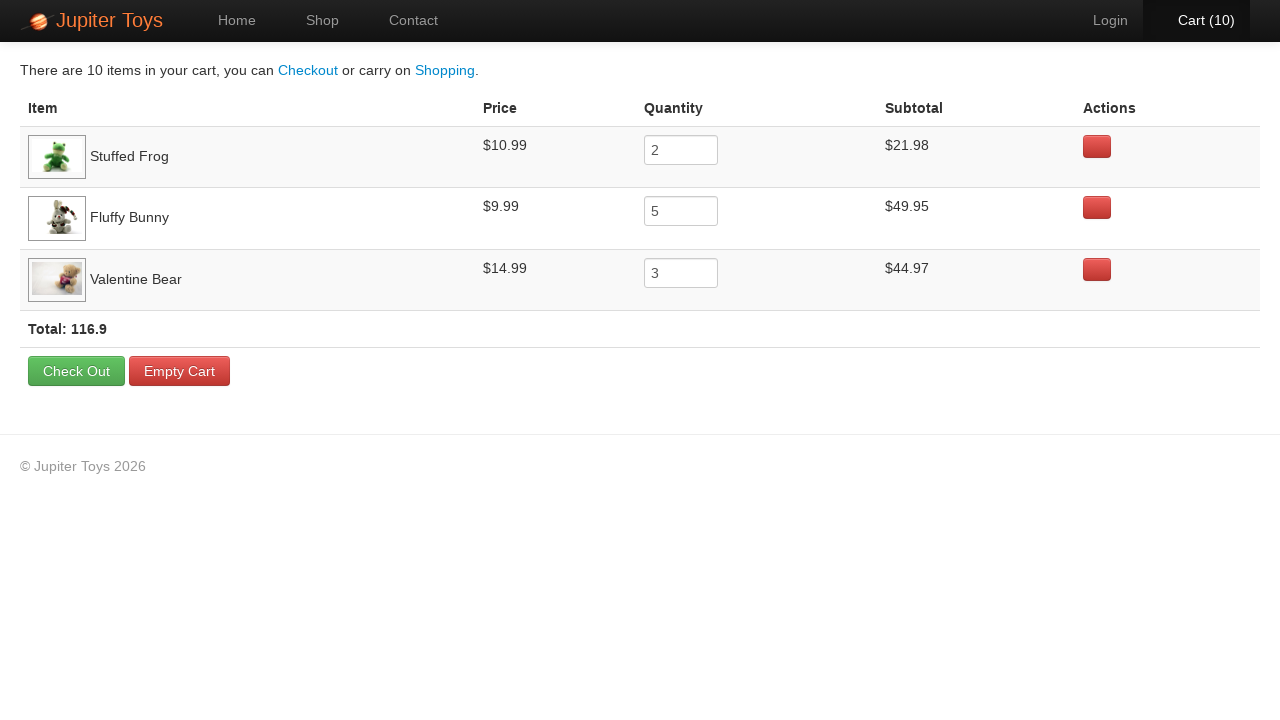

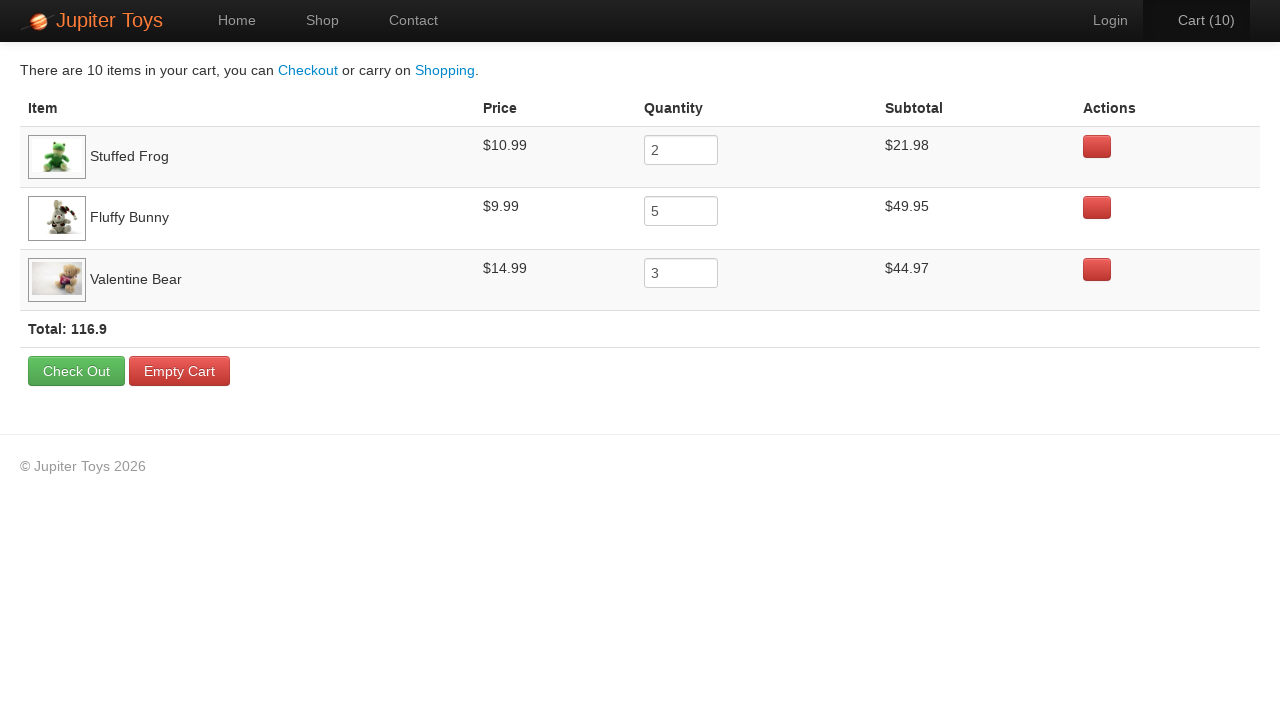